Tests browser back navigation by clicking a link, verifying URL change, navigating back, and verifying the original URL is restored

Starting URL: https://kristinek.github.io/site/examples/po

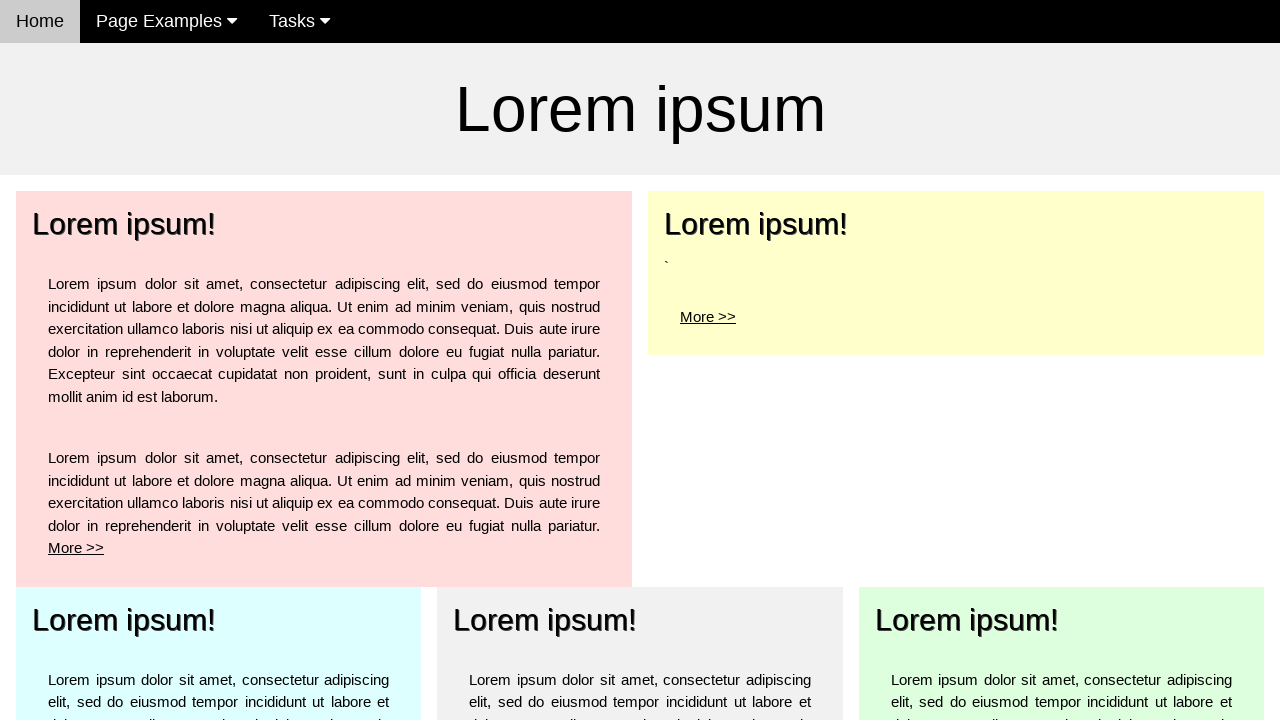

Clicked 'More >' link for the top left element at (76, 548) on xpath=//div[@class='description']//a
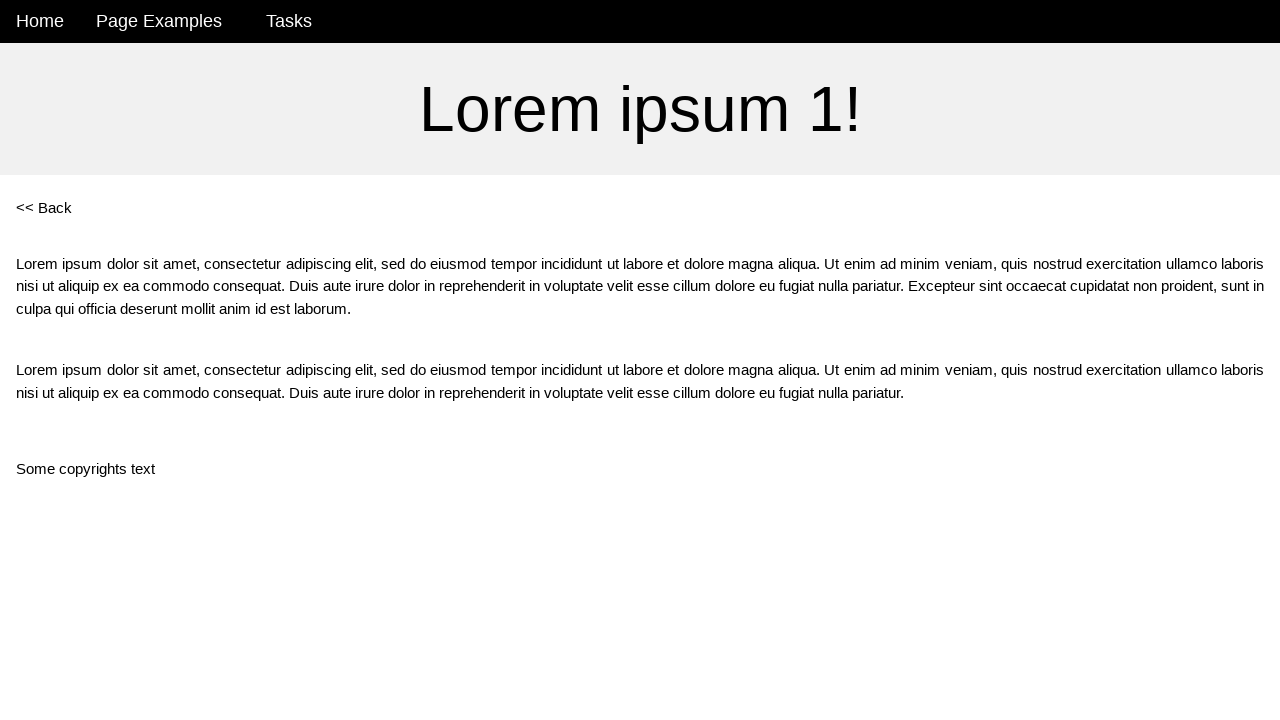

Verified URL changed to https://kristinek.github.io/site/examples/po1
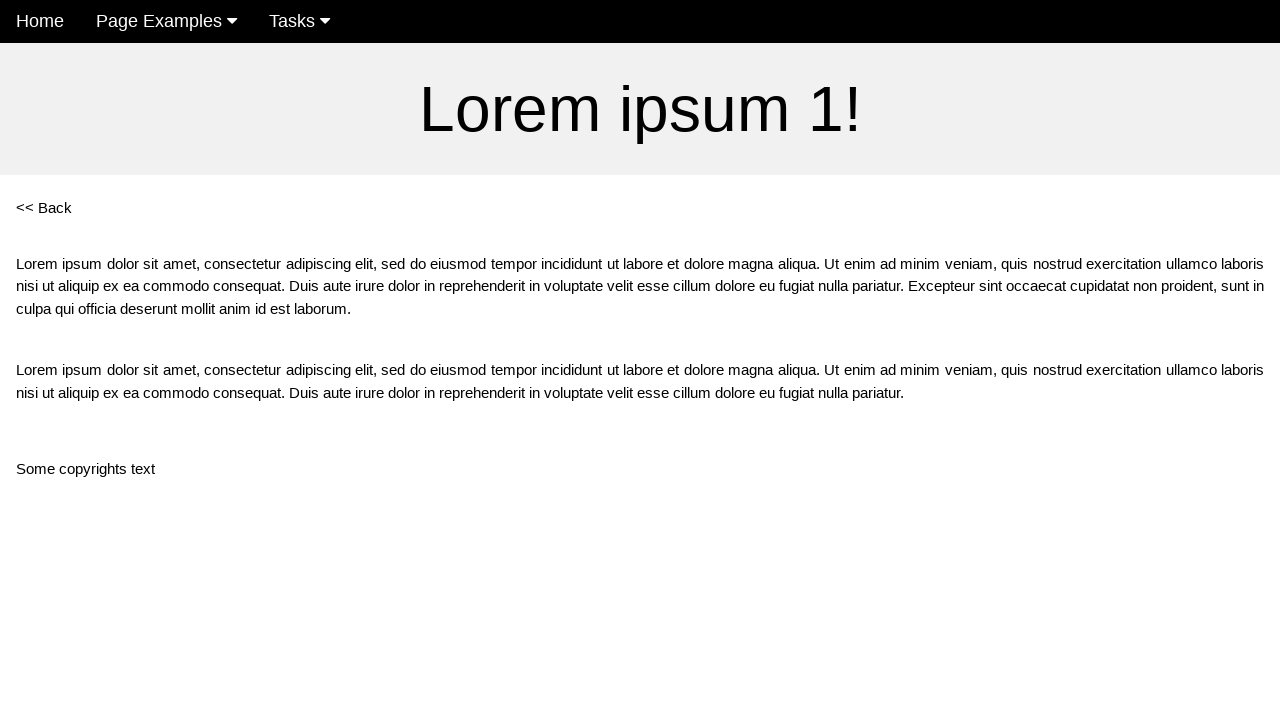

Navigated back to previous page
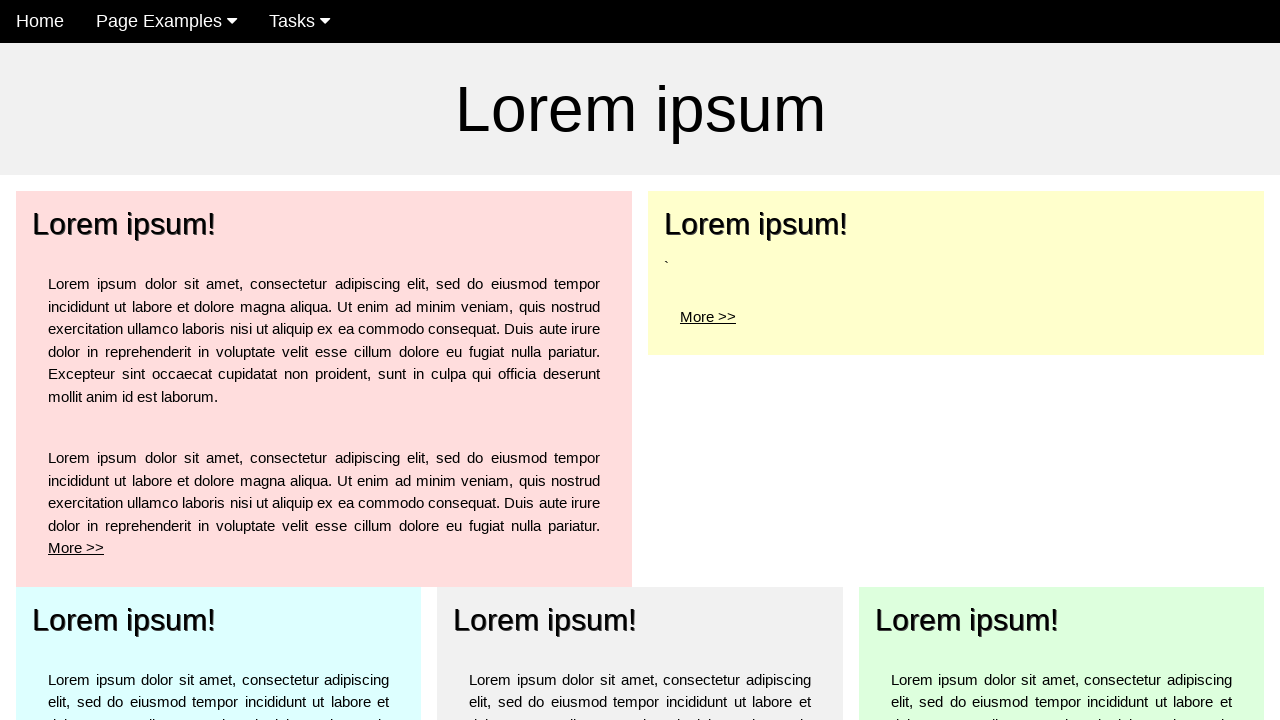

Verified we're back at the original URL https://kristinek.github.io/site/examples/po
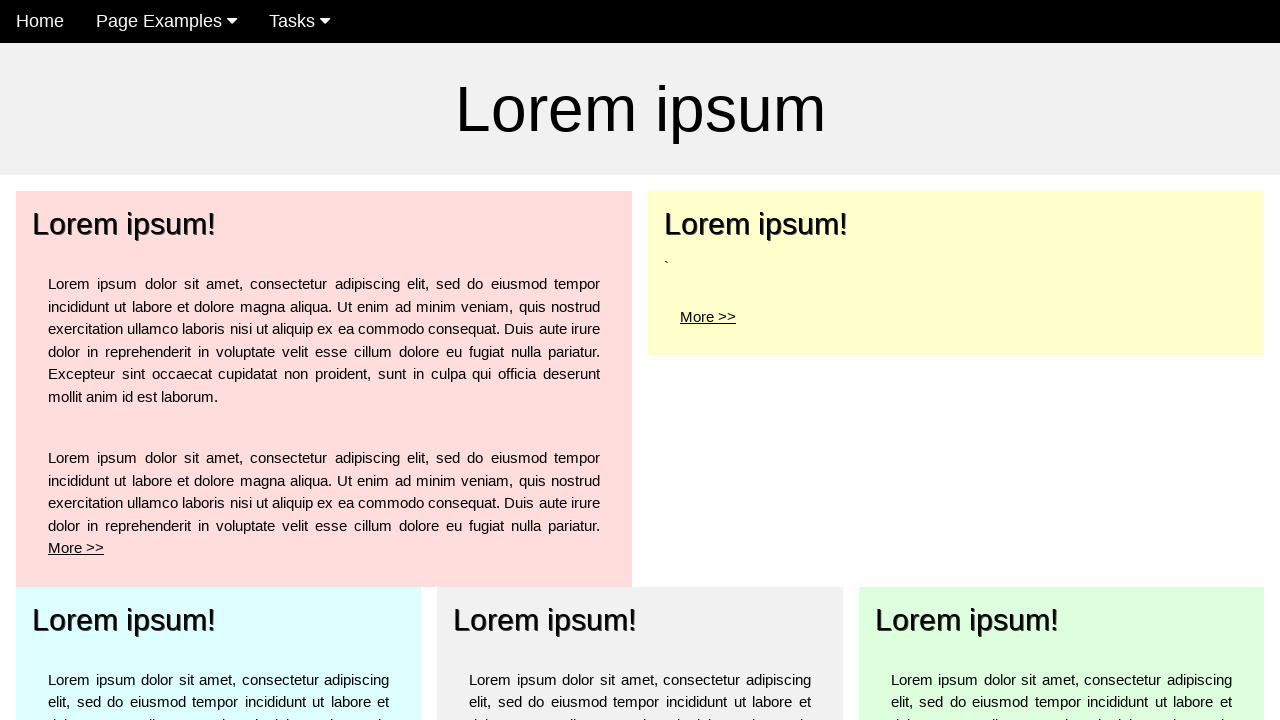

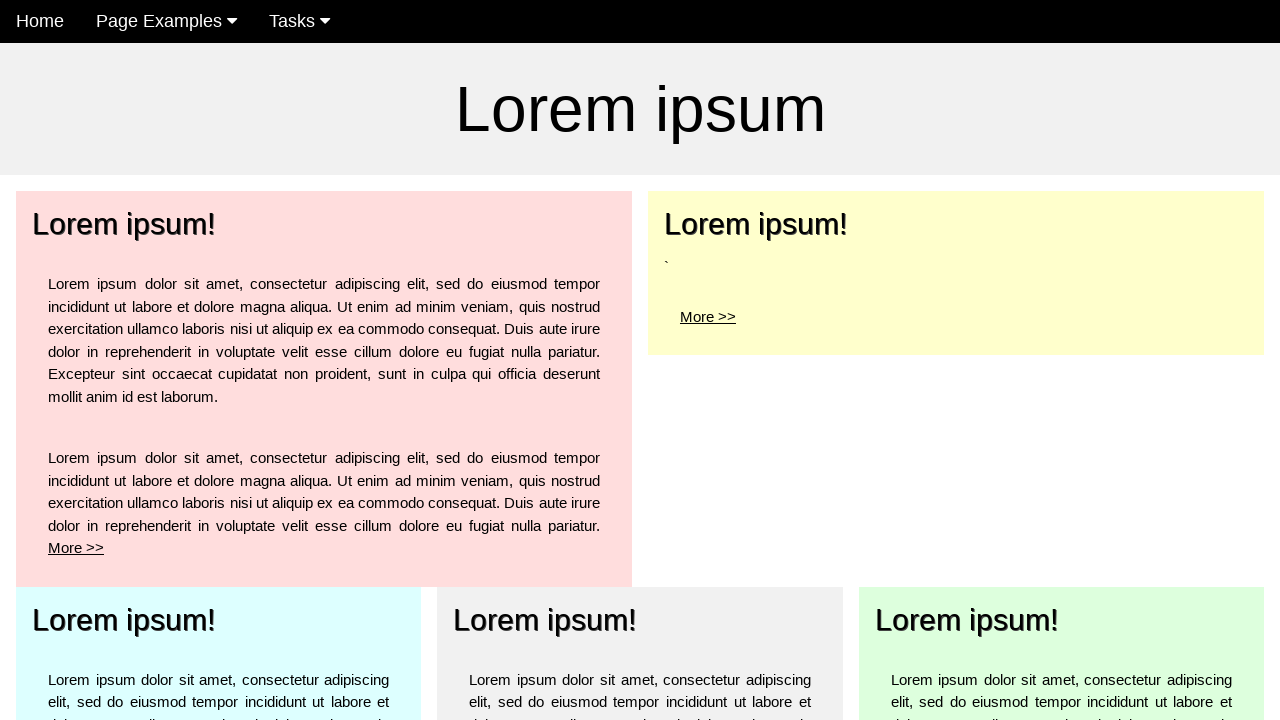